Tests clicking JS Confirm button via JavaScript click and dismissing it

Starting URL: https://the-internet.herokuapp.com/javascript_alerts

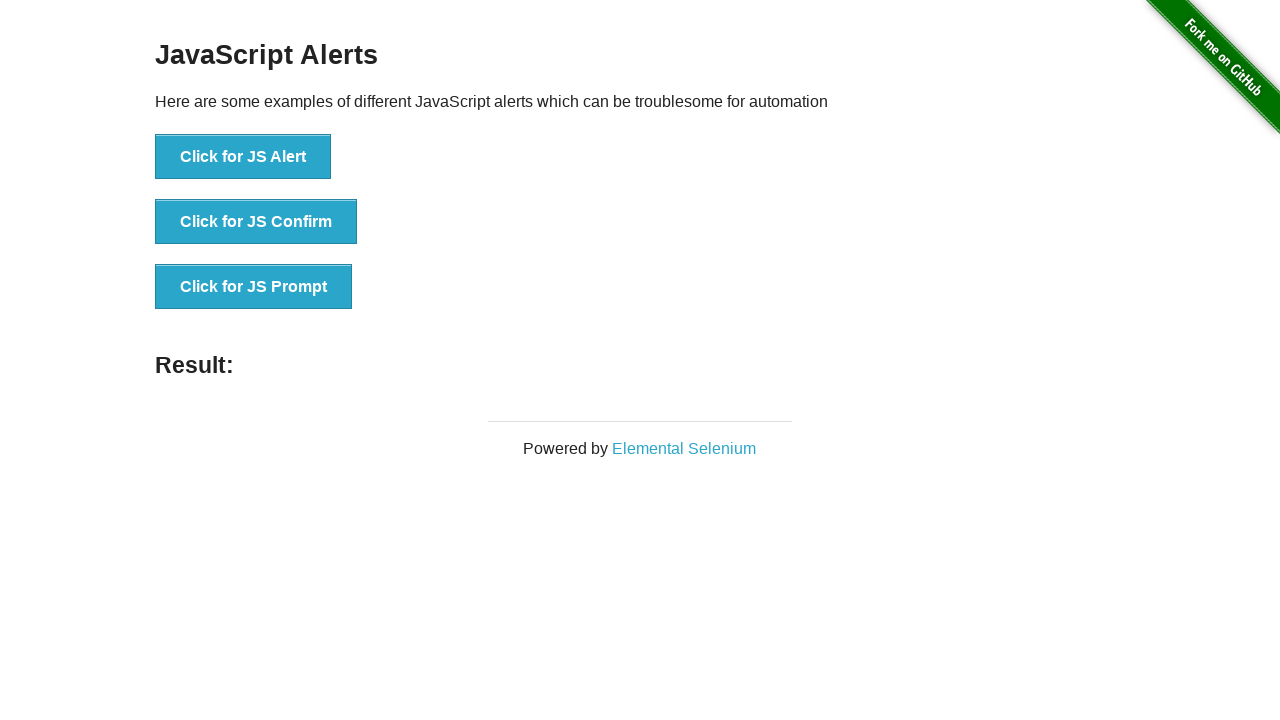

Set up dialog handler to dismiss confirmation
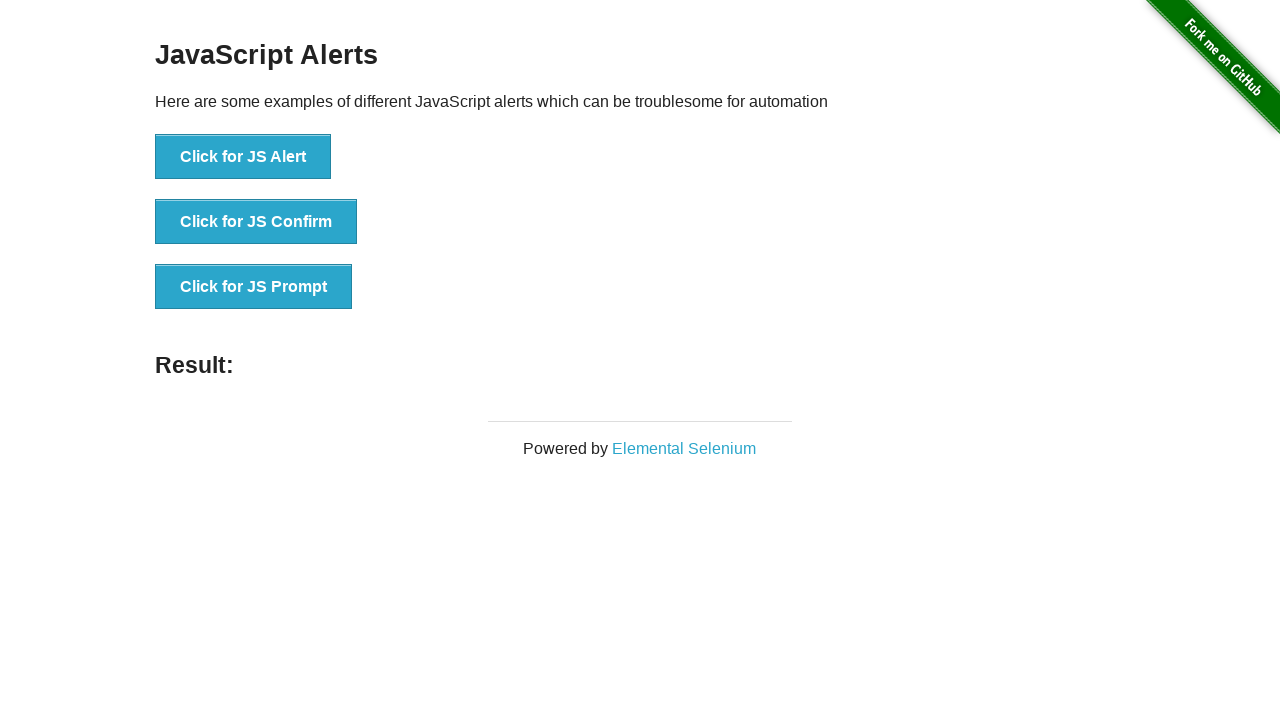

Clicked JS Confirm button via JavaScript
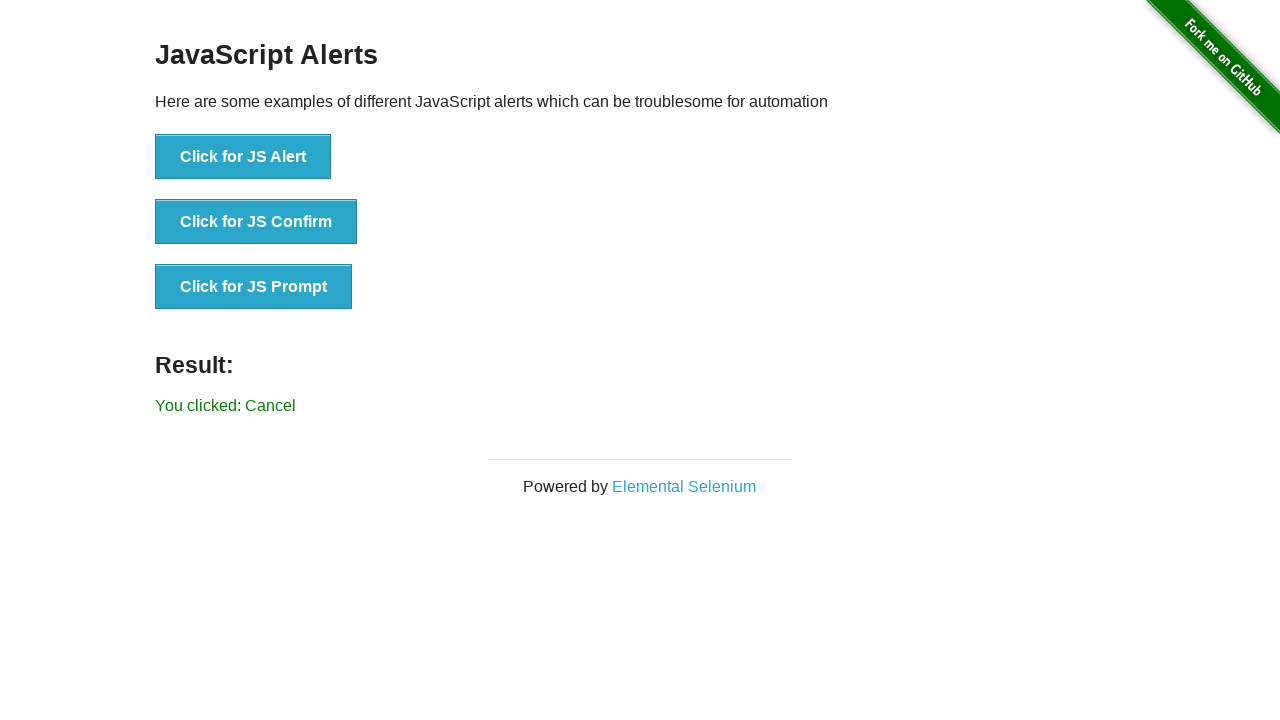

Verified that 'Cancel' was the result of dismissing the confirmation dialog
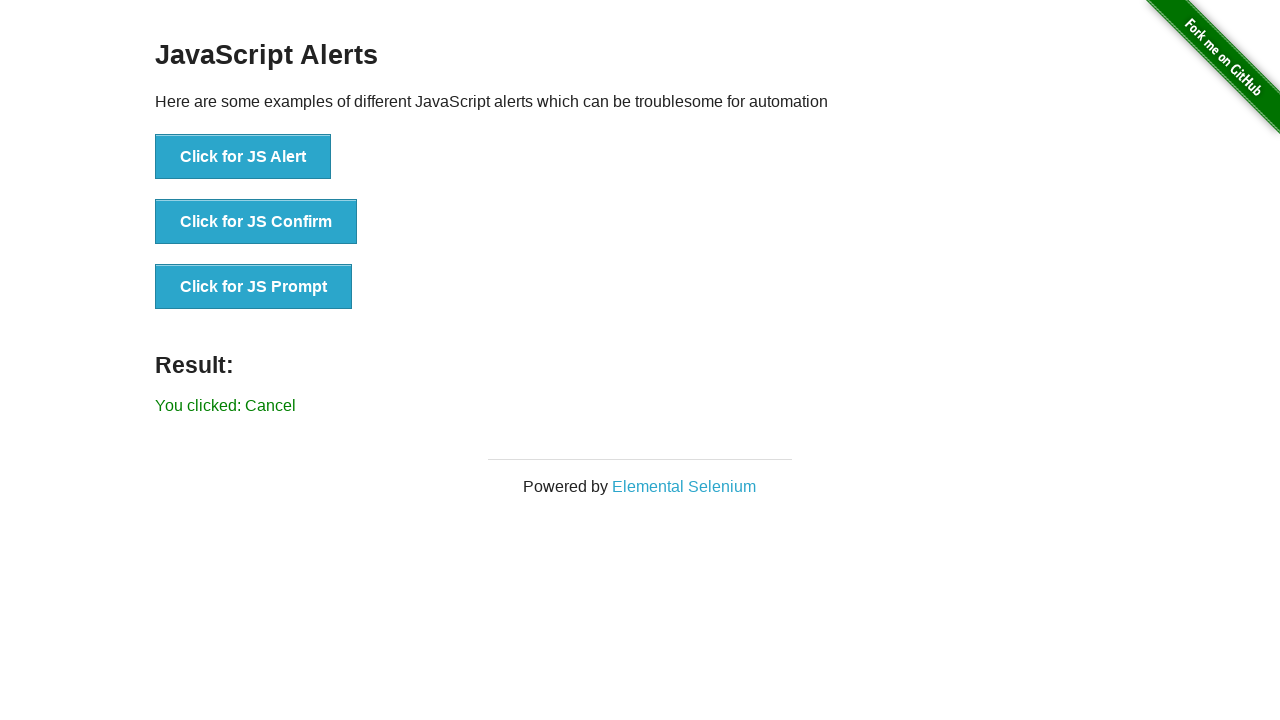

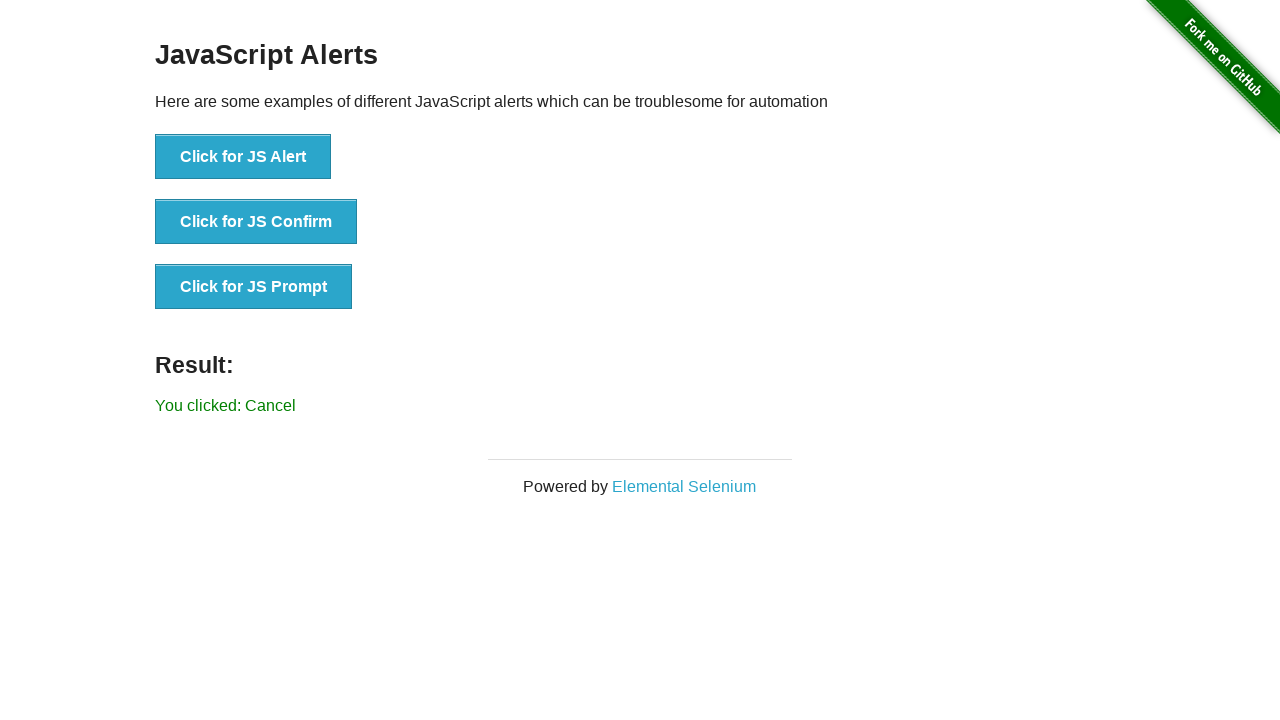